Tests filling a standard HTML date picker input with a date value

Starting URL: https://interaction-playground.pages.dev/customisations

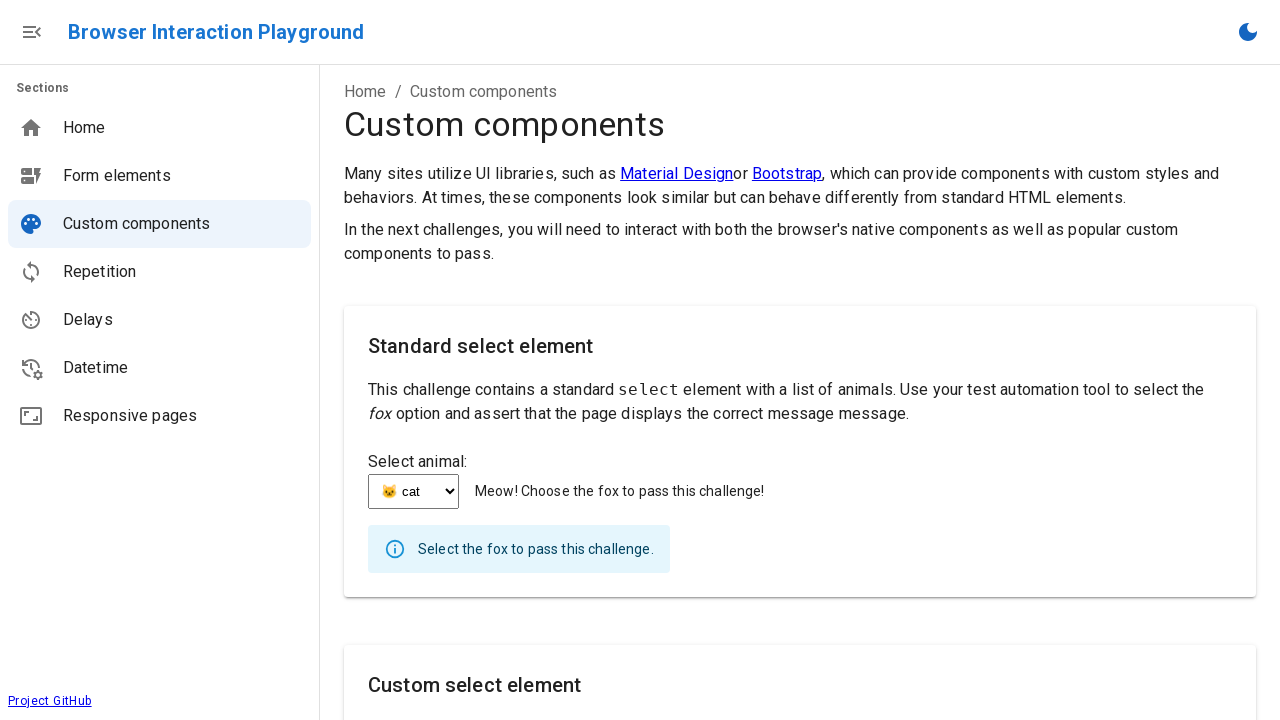

Filled date picker input with date value '2030-01-01' on #date-picker
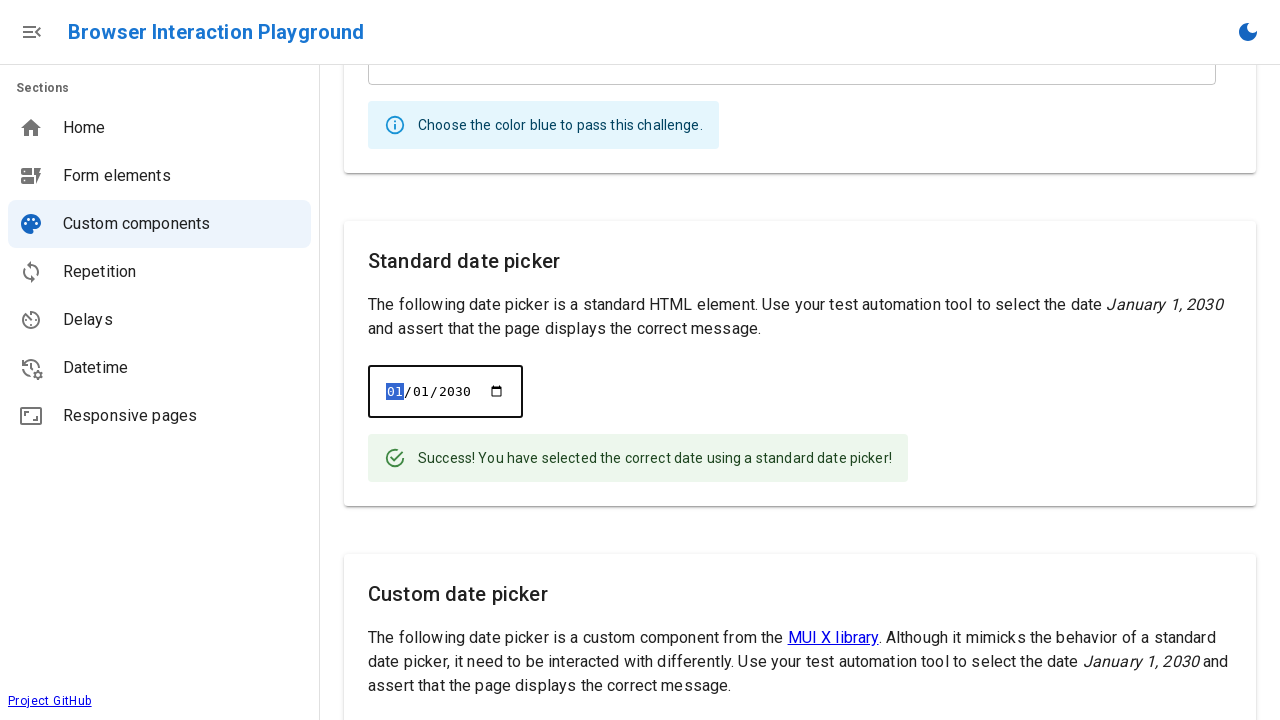

Clicked on success message to verify date selection at (655, 458) on internal:text="Success! You have selected"i
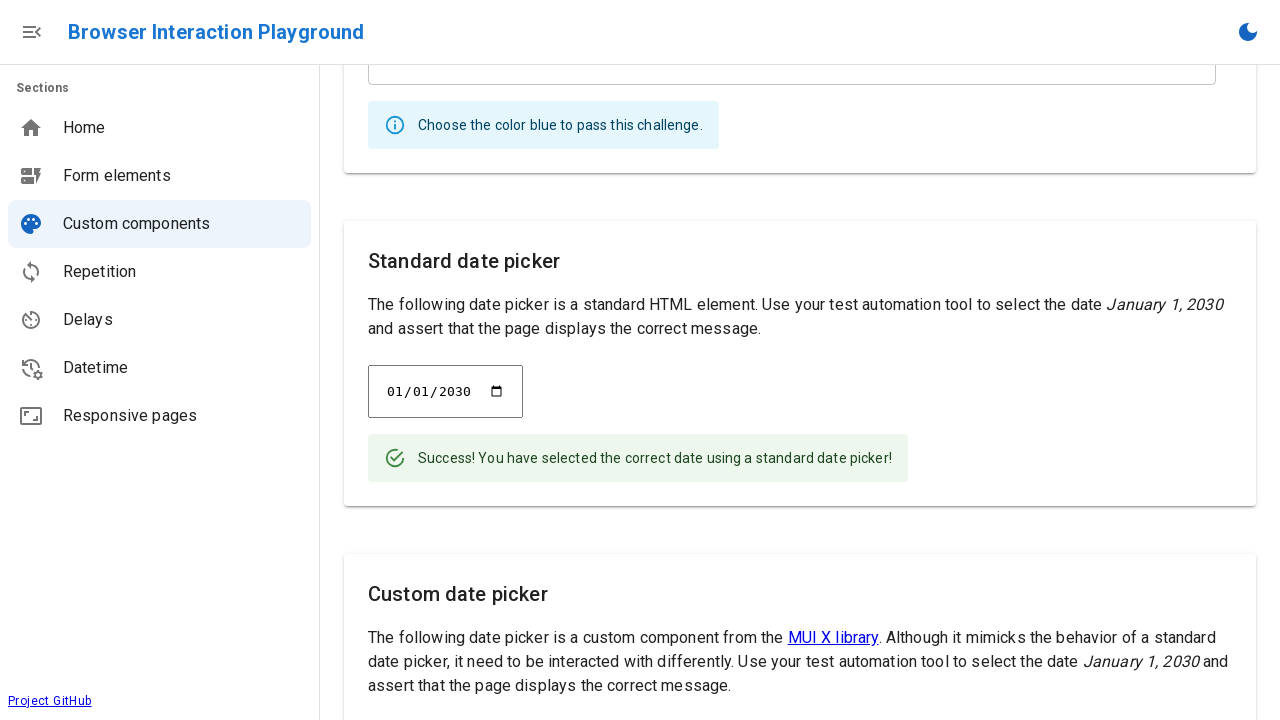

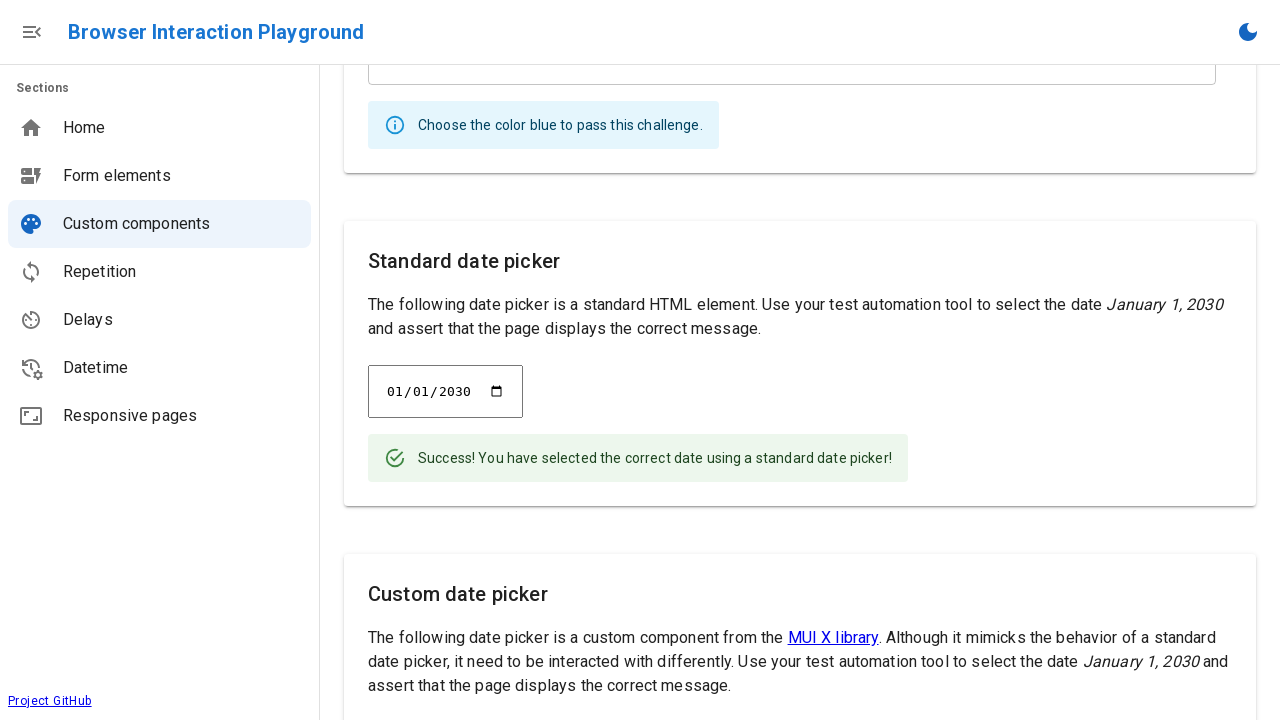